Scrolls to and verifies the brand message 'Reimagine, Reengineered, Recode' is visible

Starting URL: https://www.recodesolutions.com

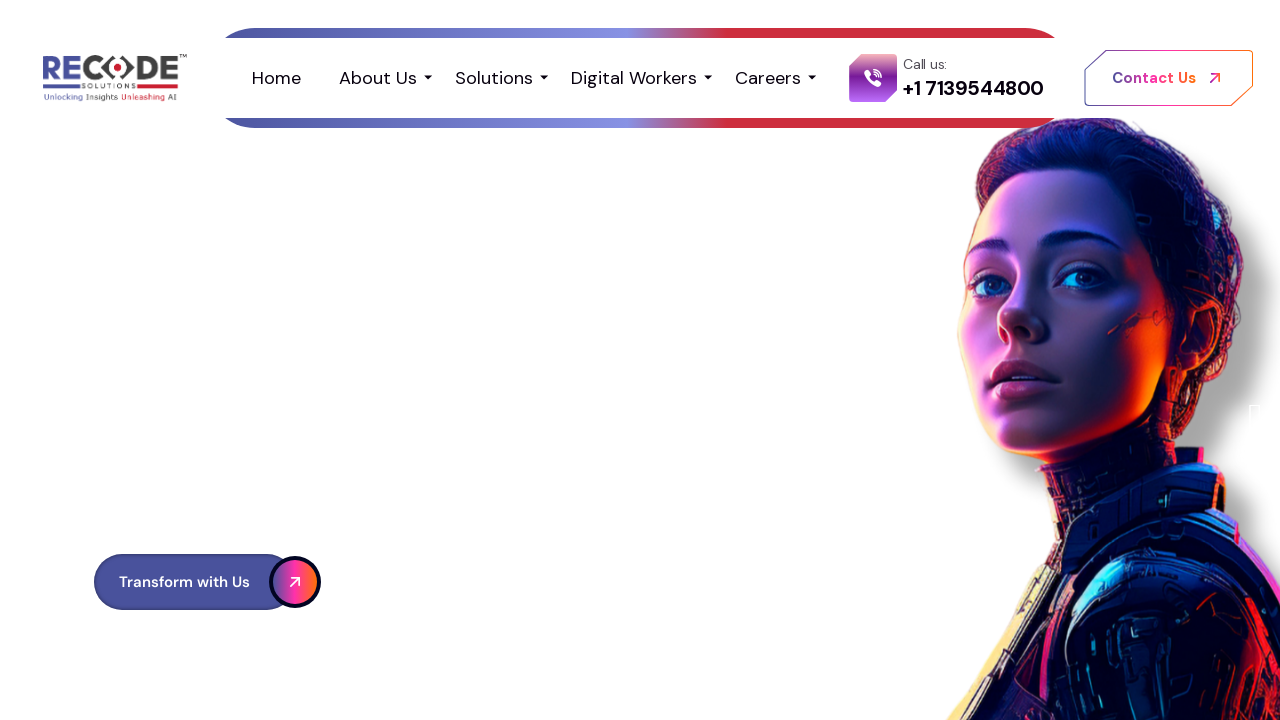

Located brand message element 'Reimagine, Reengineered, Recode'
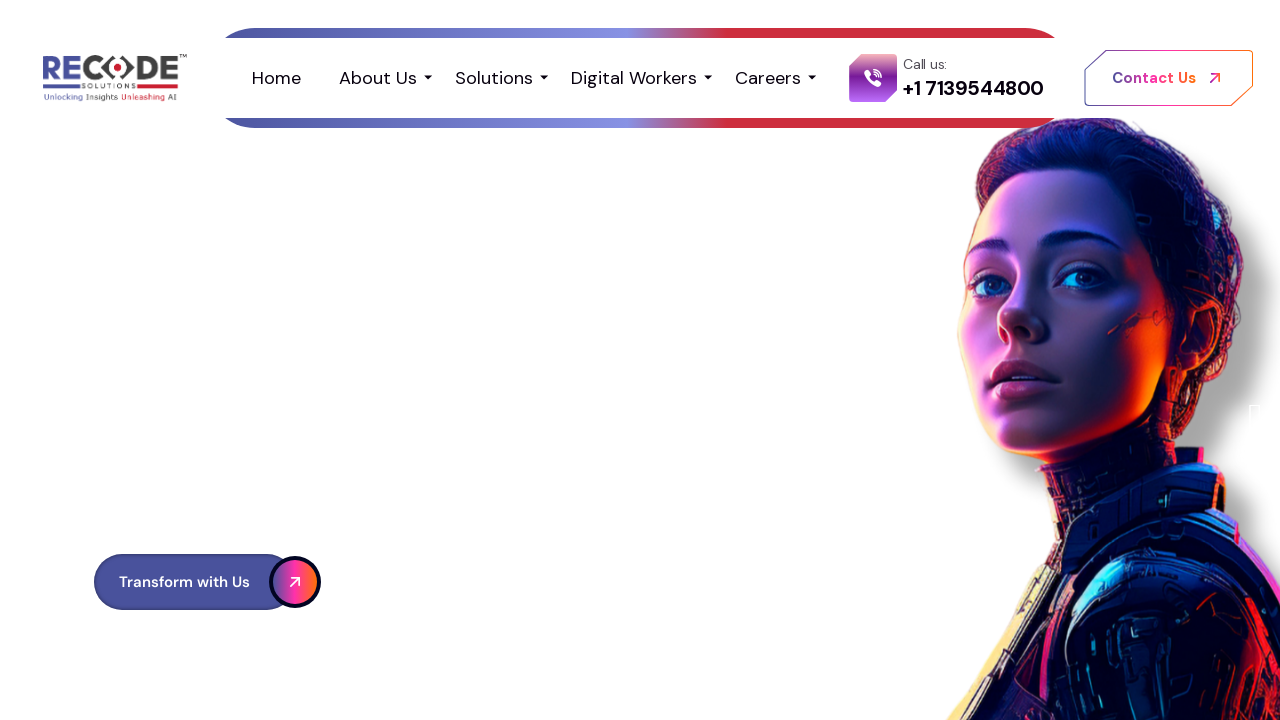

Scrolled to brand message element
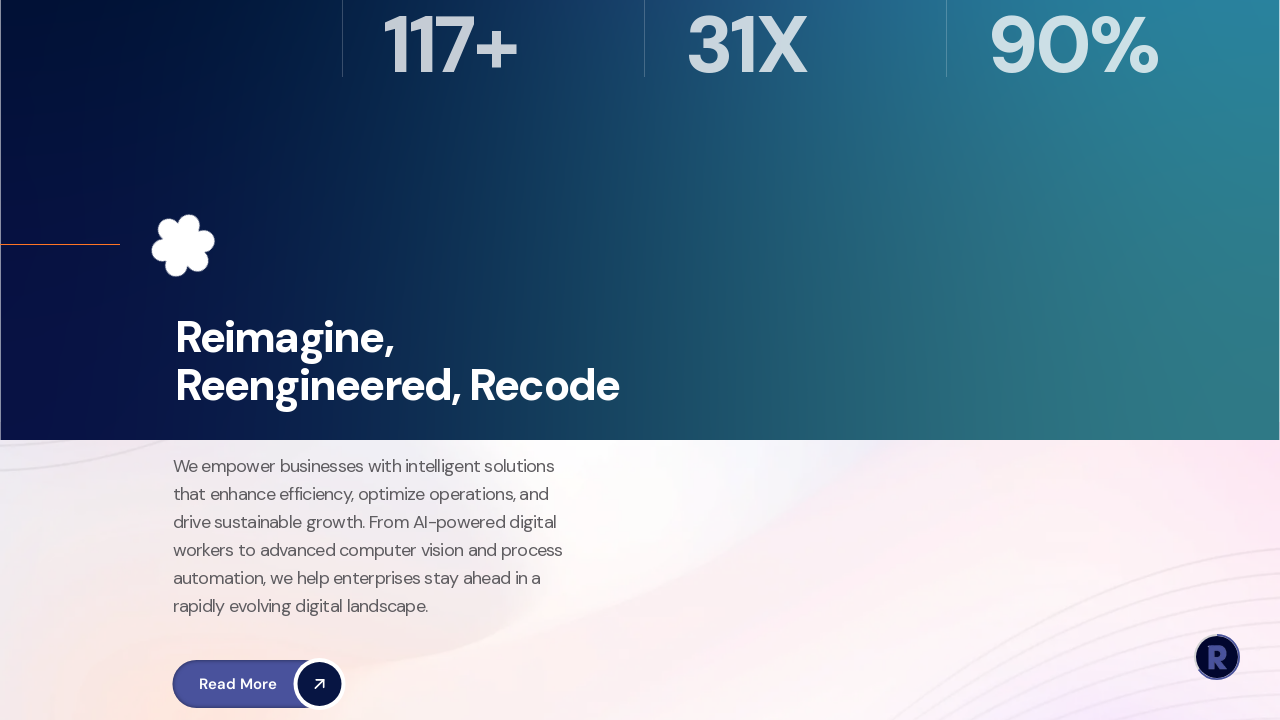

Verified brand message 'Reimagine, Reengineered, Recode' is visible
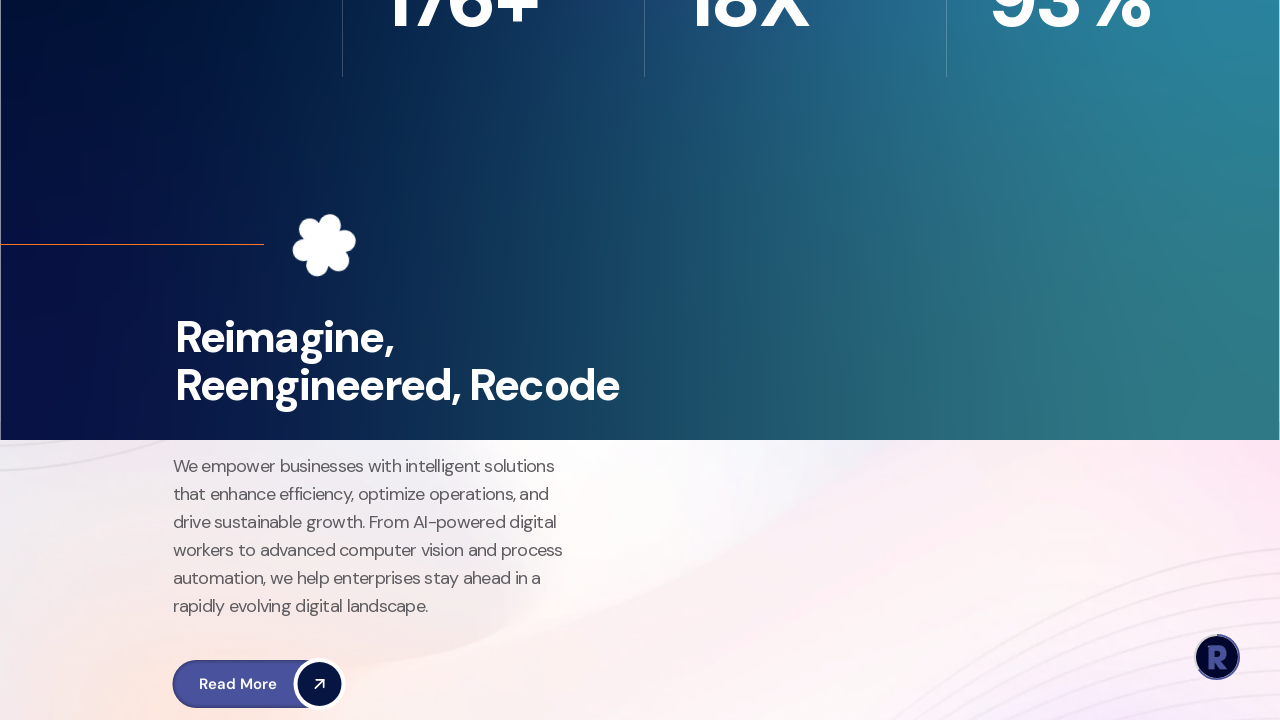

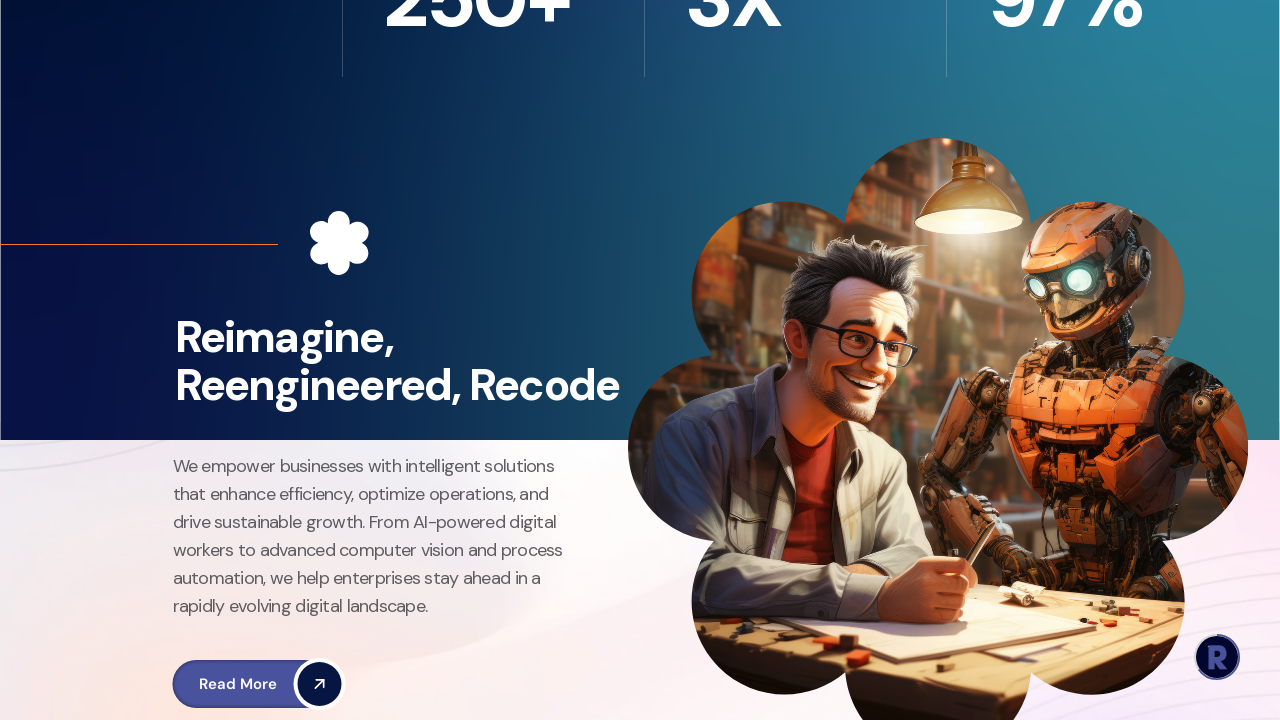